Tests user registration flow by filling in zip code, personal information, and password fields

Starting URL: https://www.sharelane.com/cgi-bin/register.py

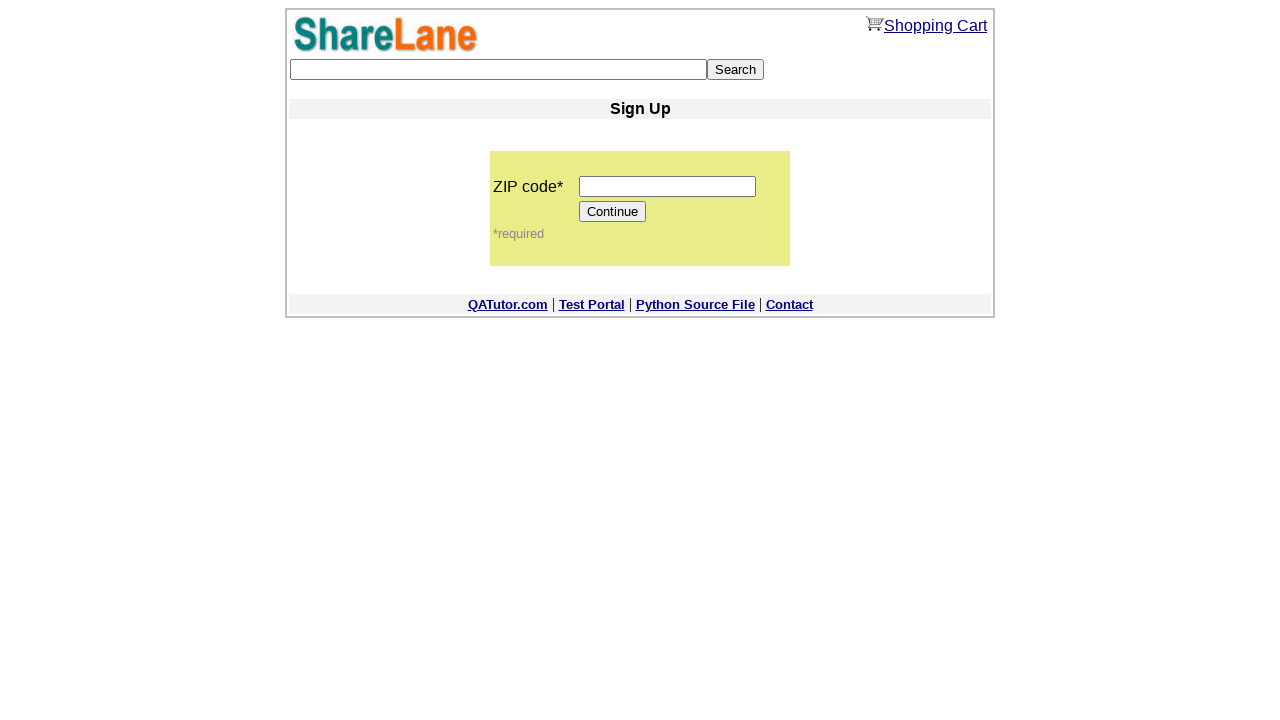

Filled zip code field with '12345' on input[name='zip_code']
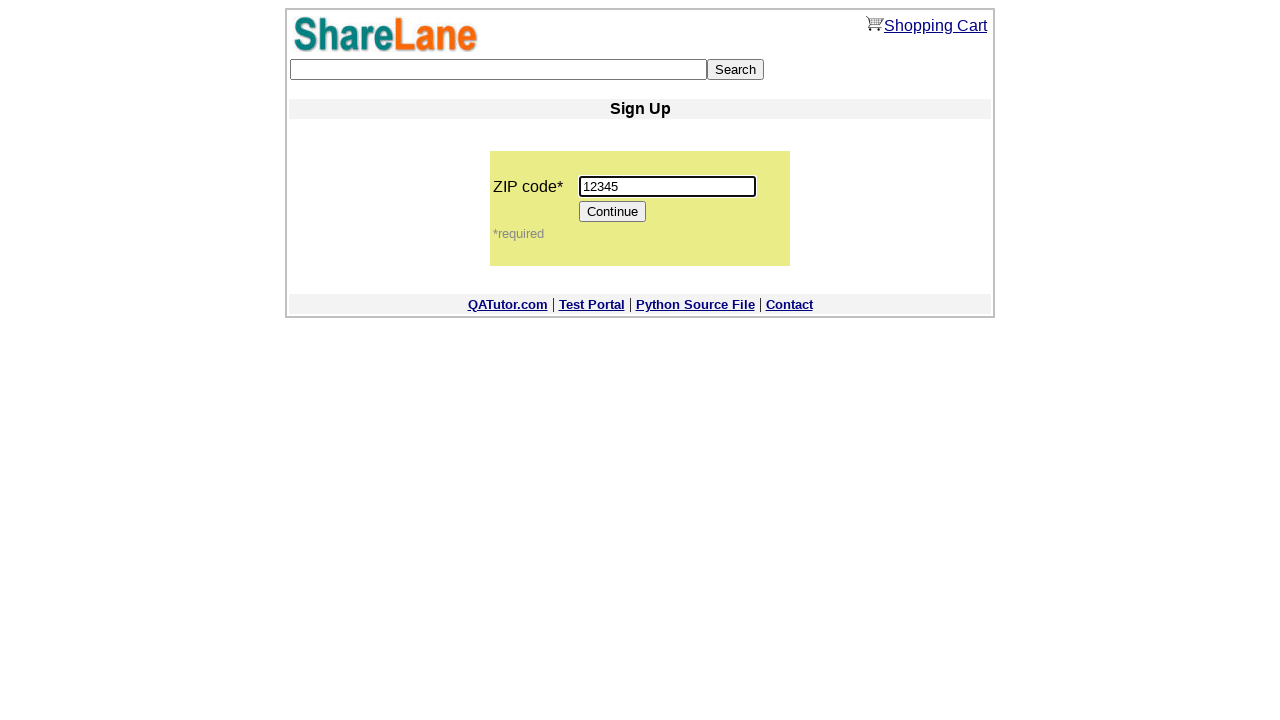

Clicked Continue button to proceed to registration form at (613, 212) on input[value='Continue']
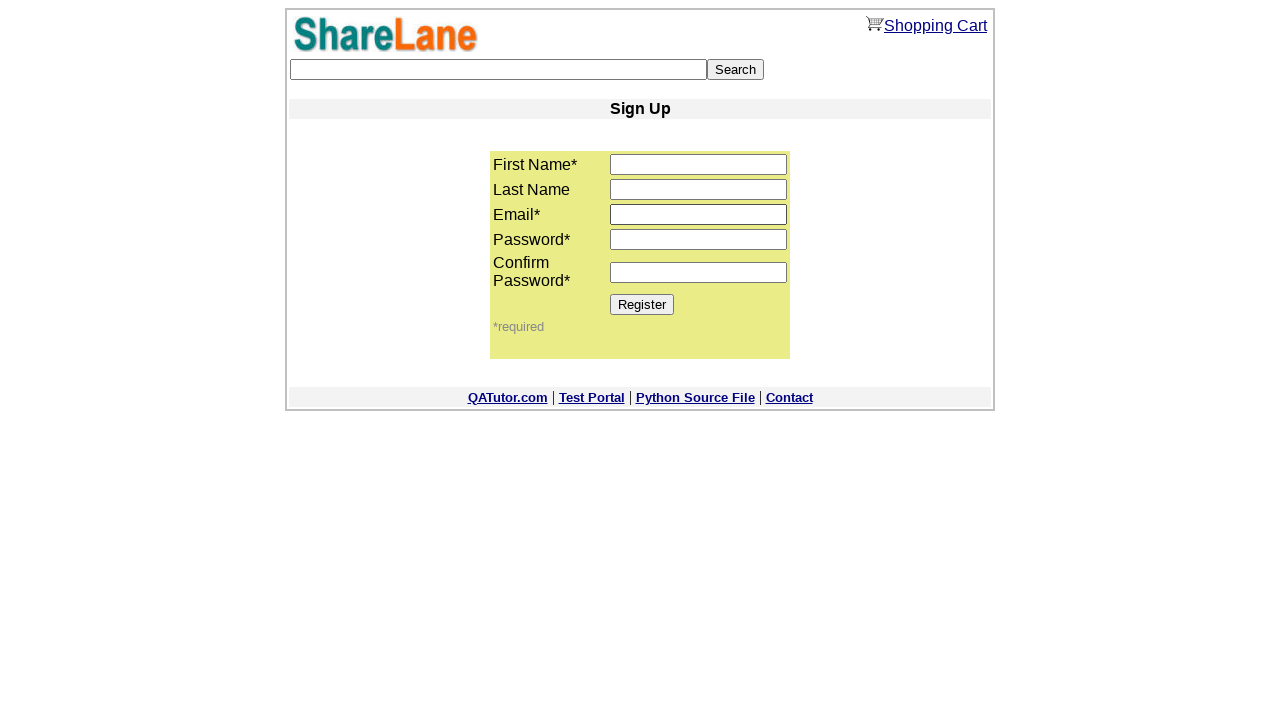

Registration form loaded and first name field is visible
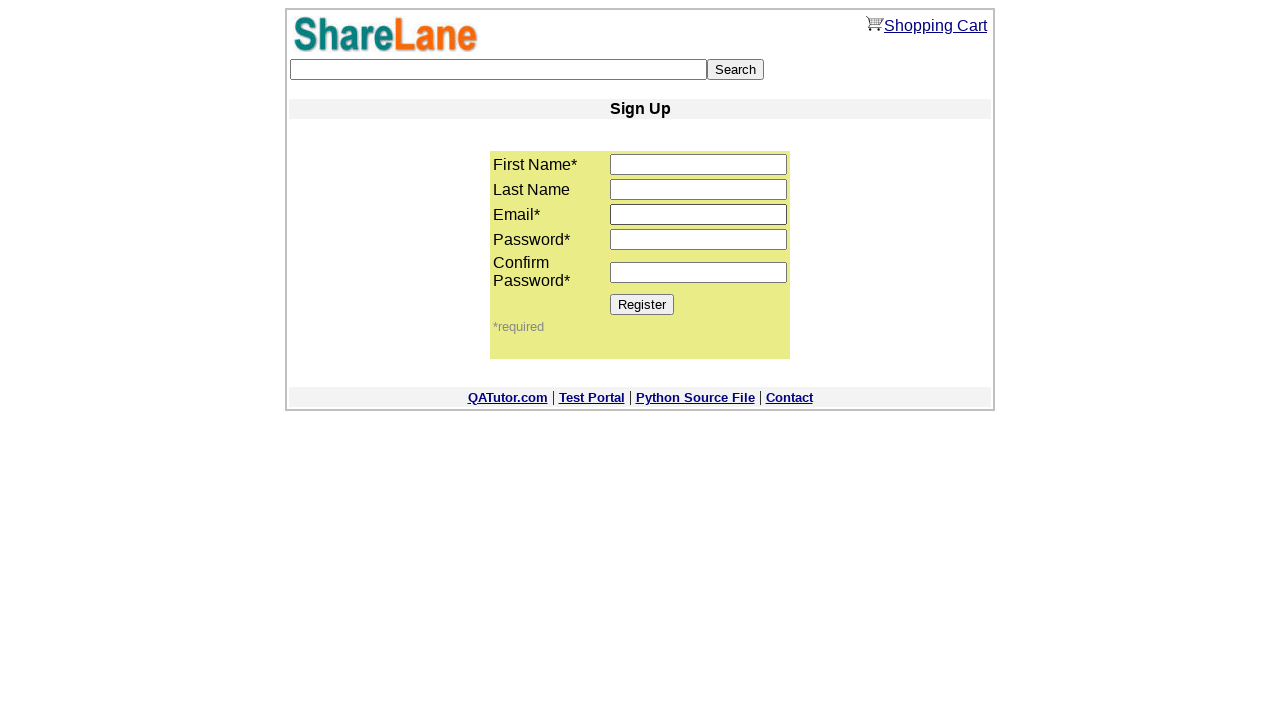

Filled first name field with 'John' on input[name='first_name']
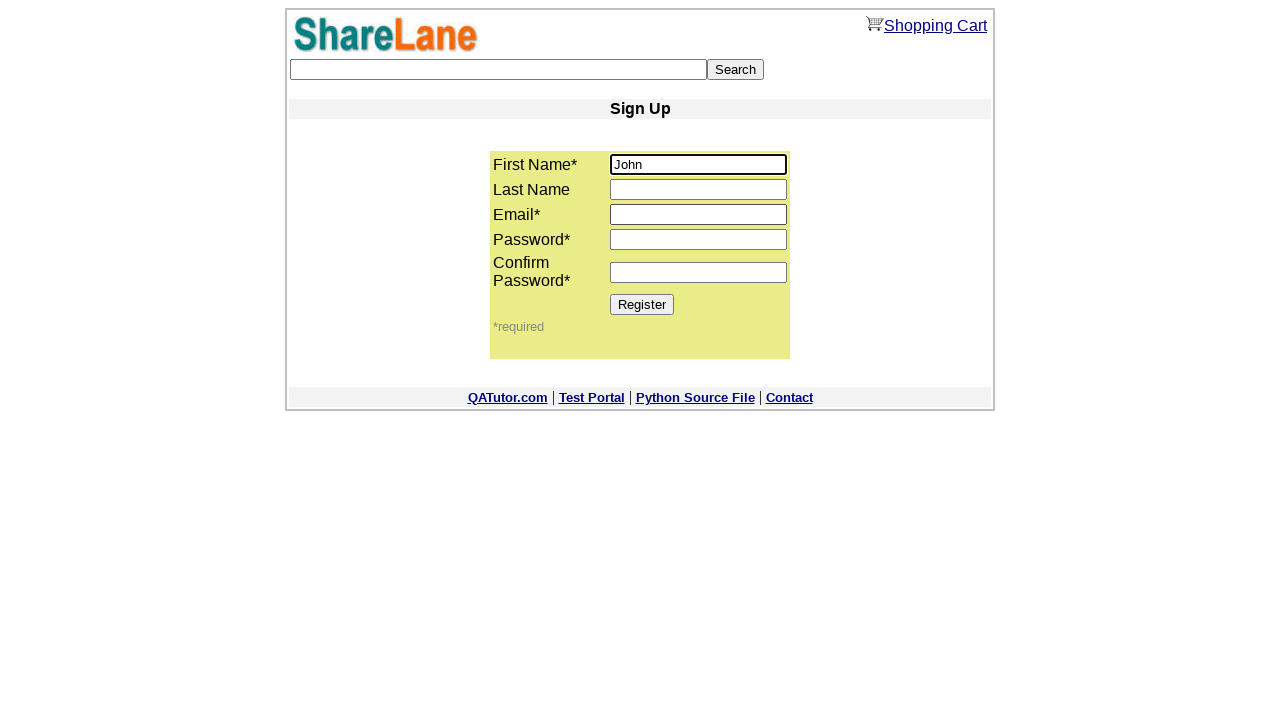

Filled last name field with 'Smith' on input[name='last_name']
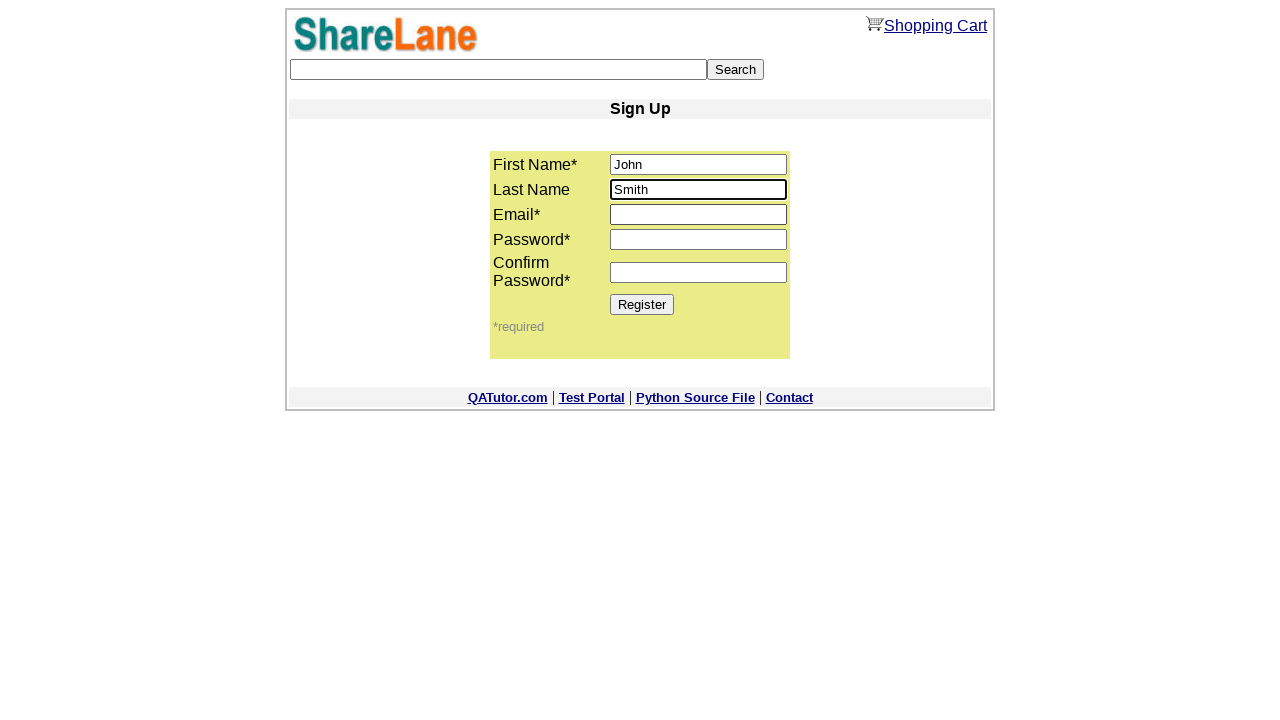

Filled email field with 'testuser847@example.com' on input[name='email']
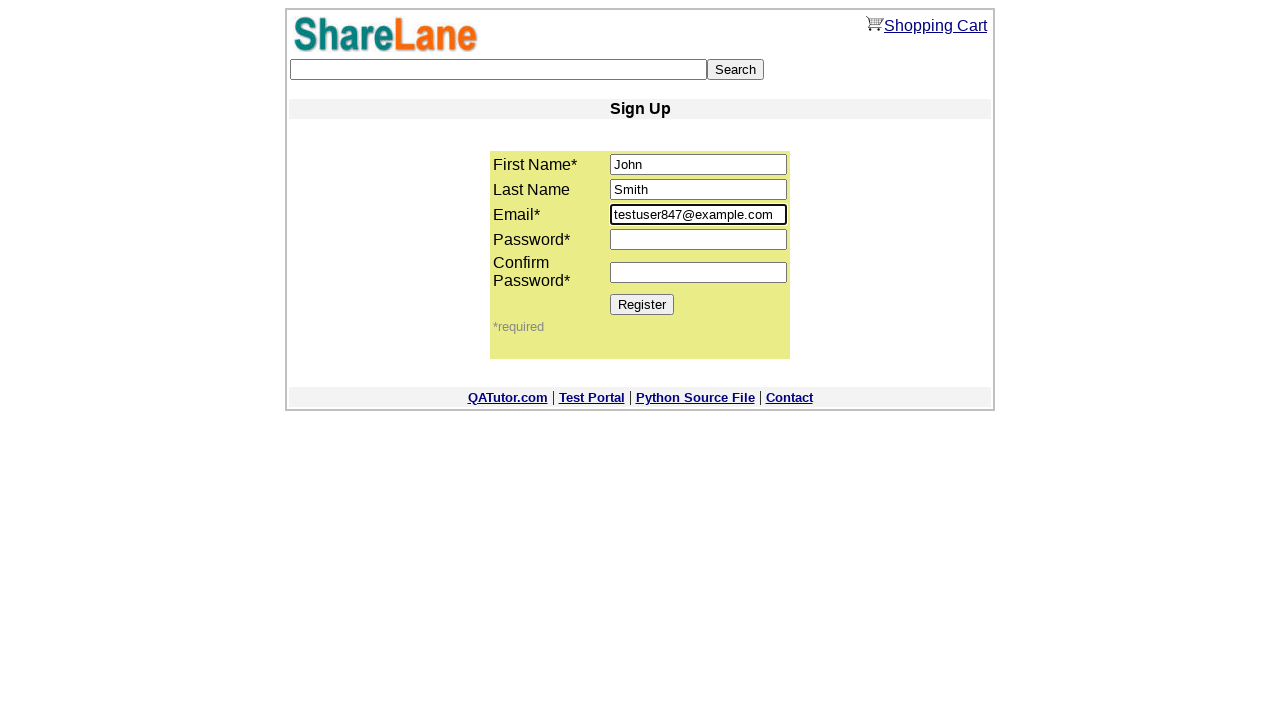

Filled password field with 'SecurePass123' on input[name='password1']
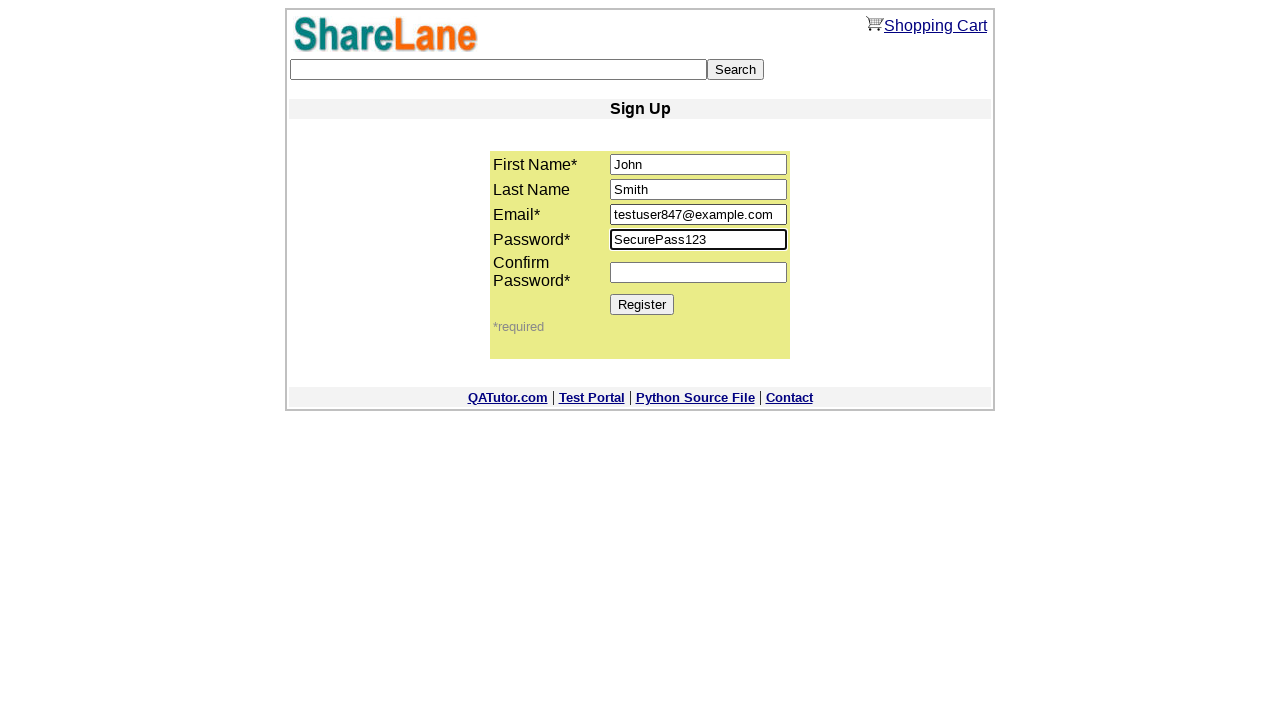

Filled password confirmation field with 'SecurePass123' on input[name='password2']
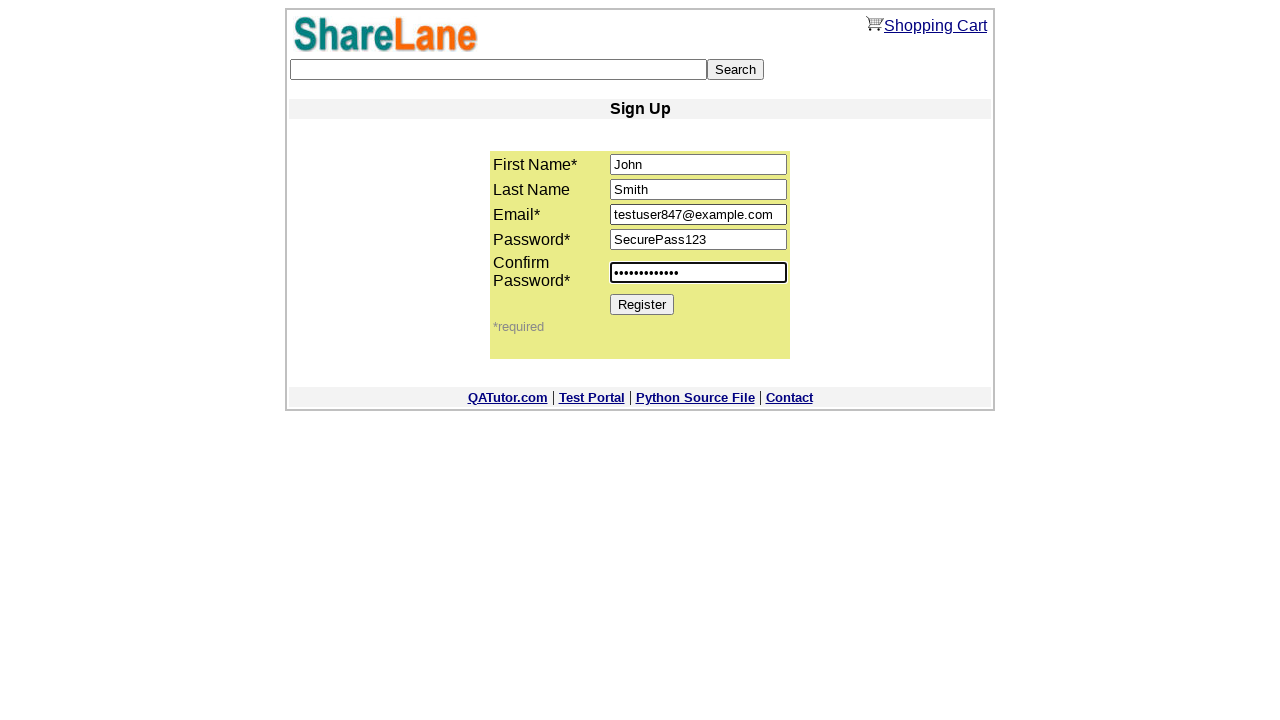

Clicked Register button to submit user registration at (642, 304) on input[value='Register']
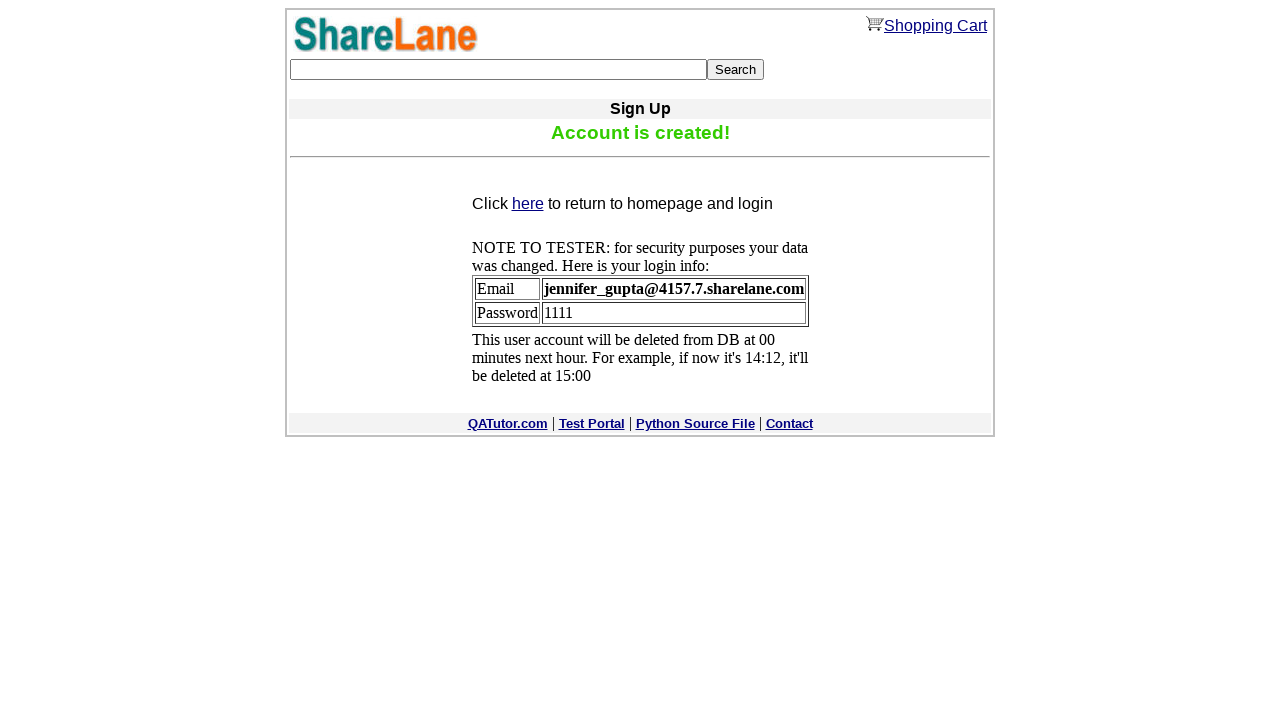

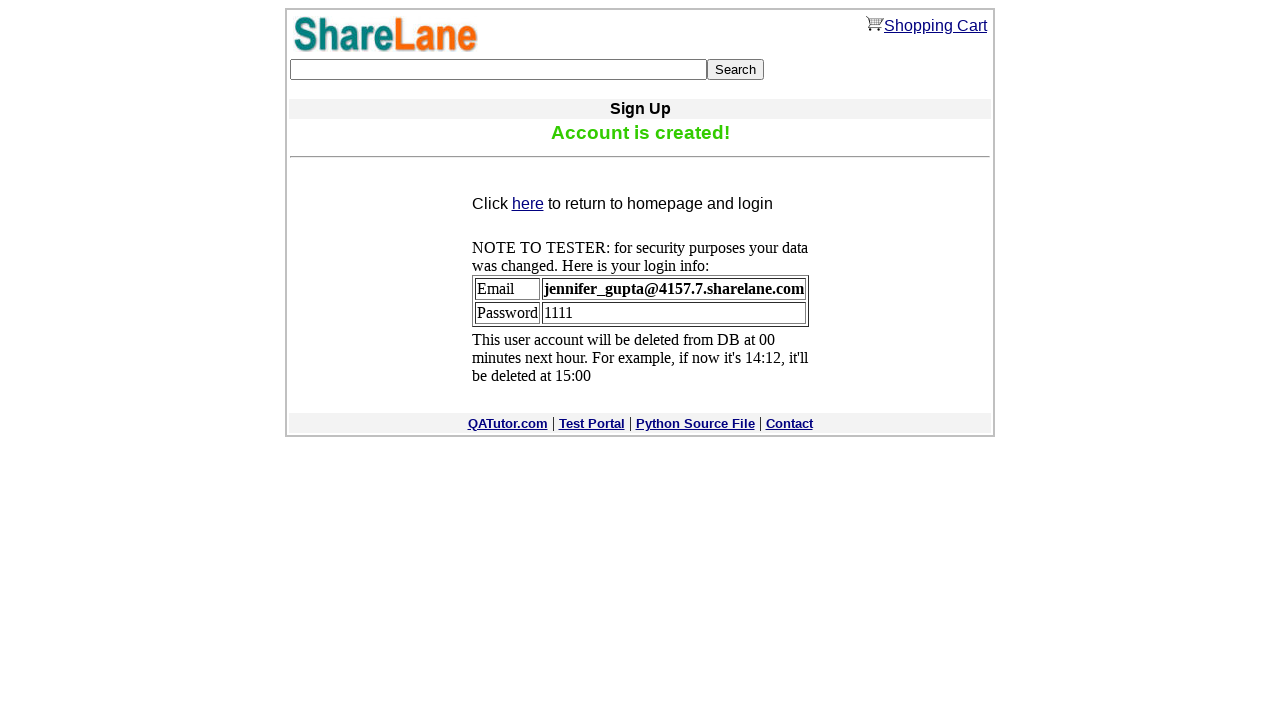